Tests three types of button clicks on the DemoQA buttons page: double-click, right-click, and regular click, then verifies that corresponding success messages appear.

Starting URL: https://demoqa.com/buttons

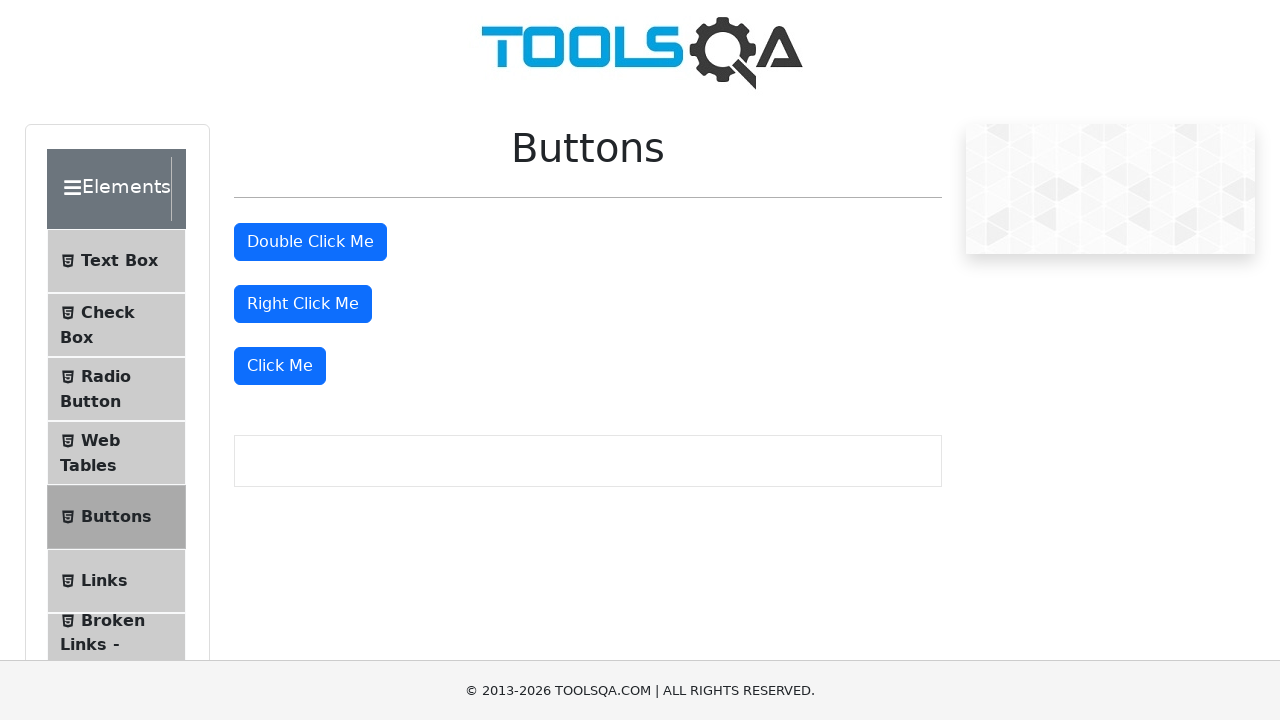

Double-clicked the 'Double Click Me' button at (310, 242) on #doubleClickBtn
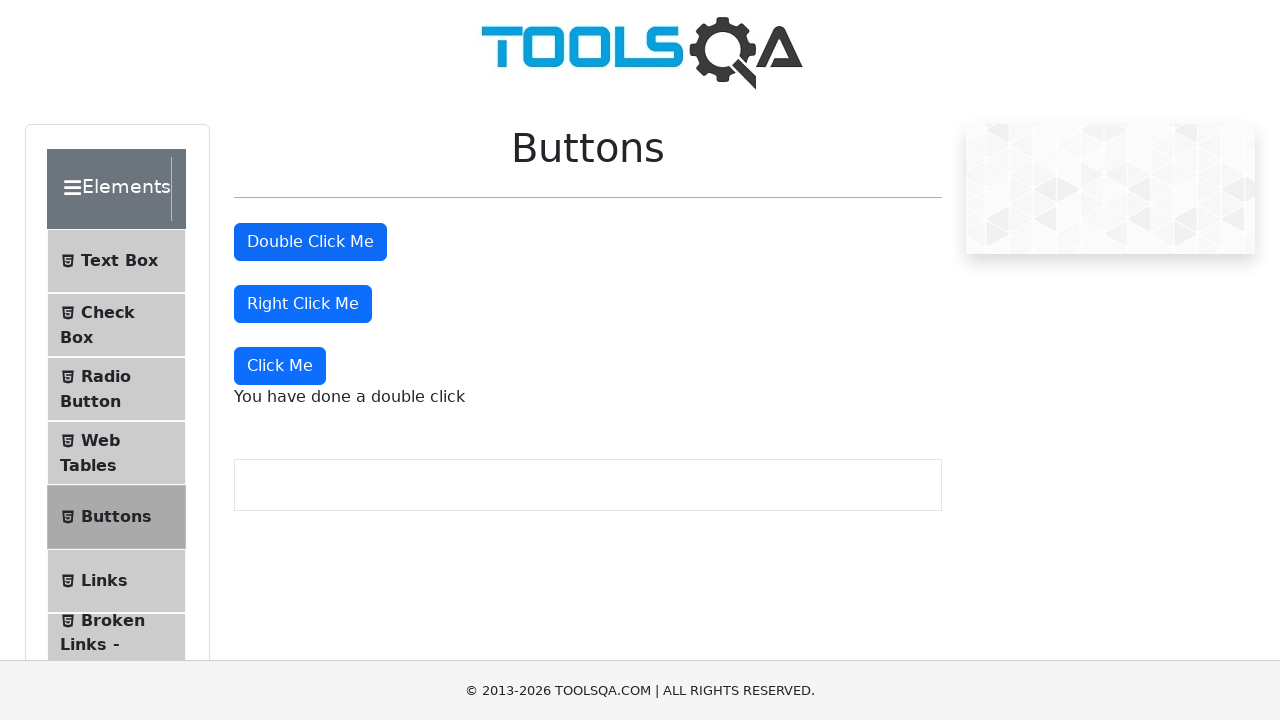

Double-click success message appeared
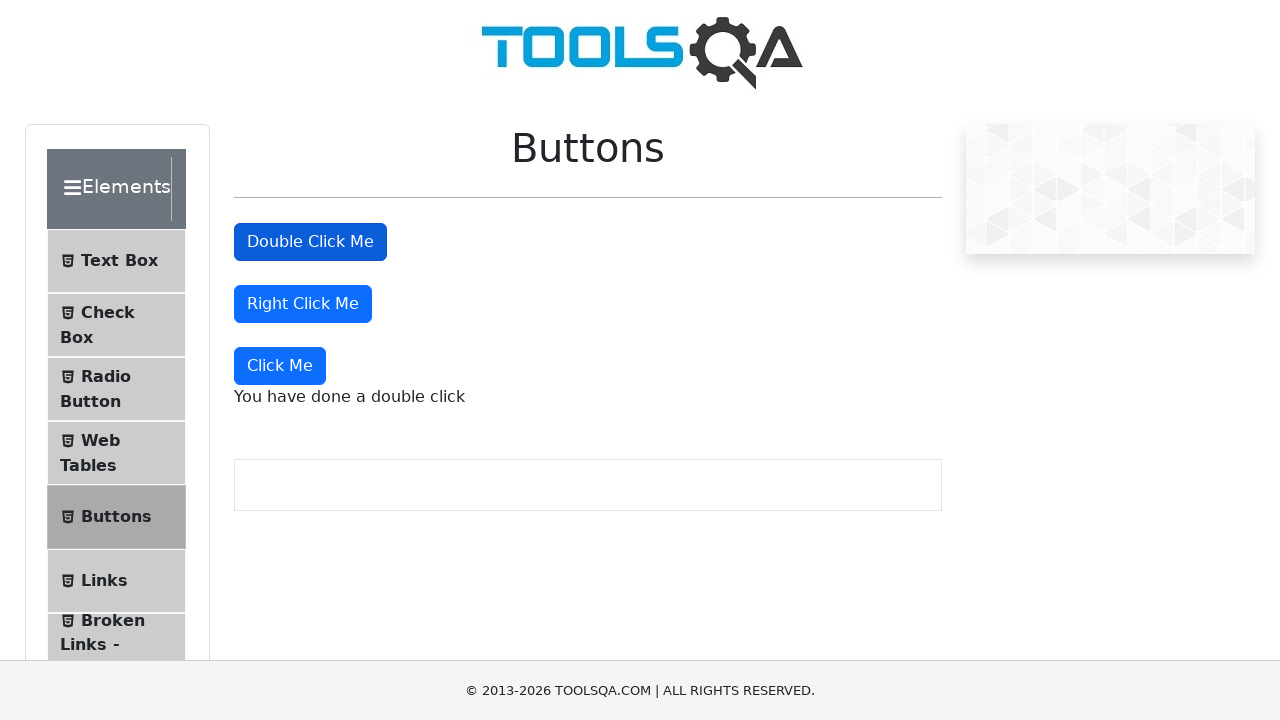

Right-clicked the 'Right Click Me' button at (303, 304) on #rightClickBtn
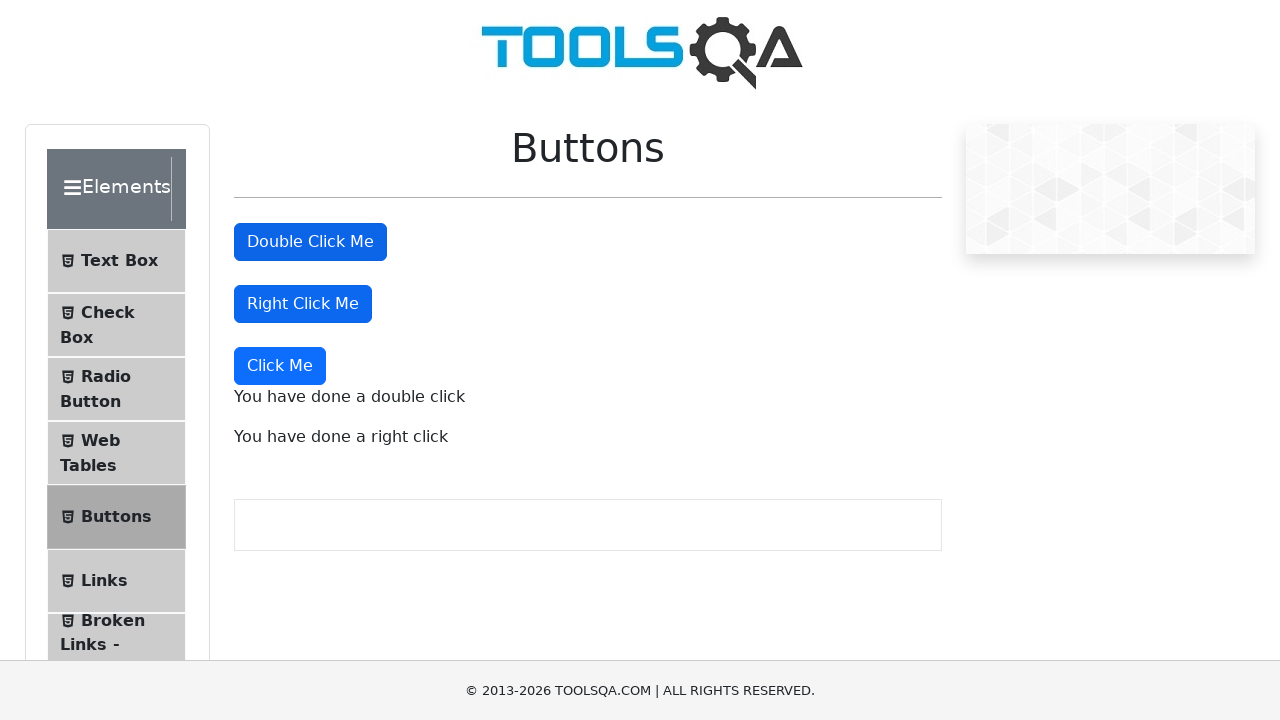

Right-click success message appeared
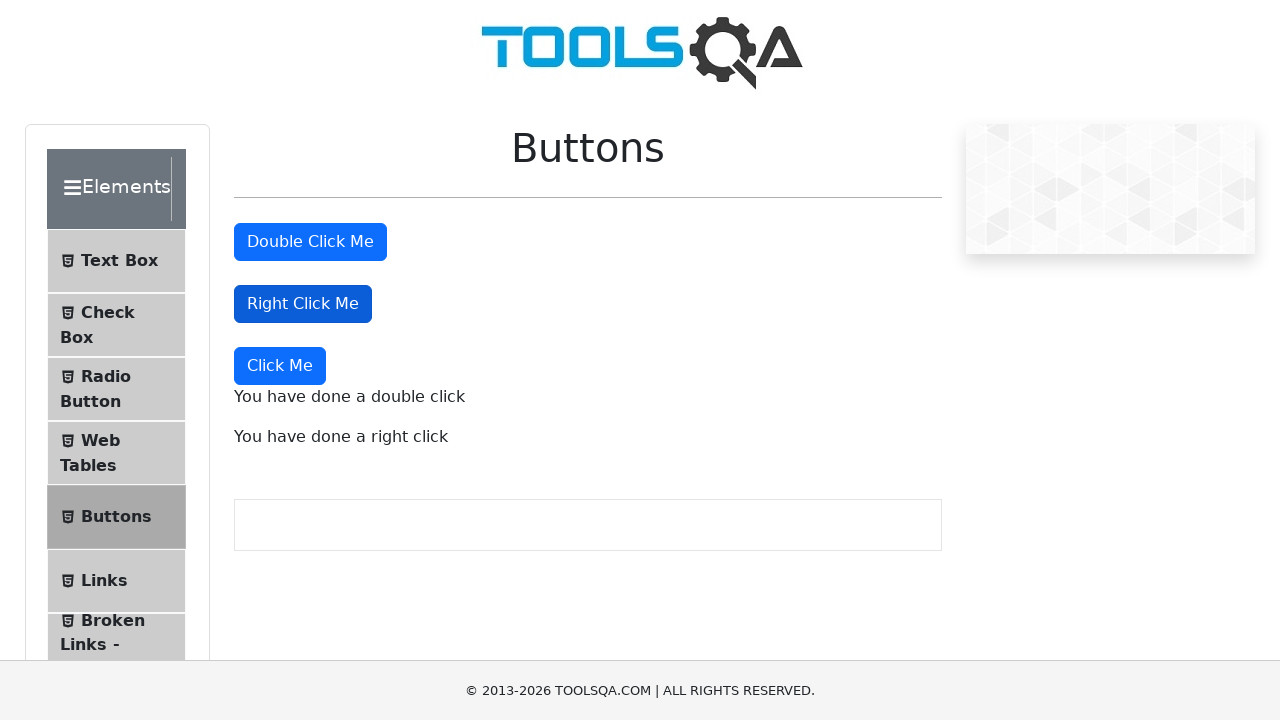

Clicked the 'Click Me' button at (280, 366) on xpath=//button[text()='Click Me']
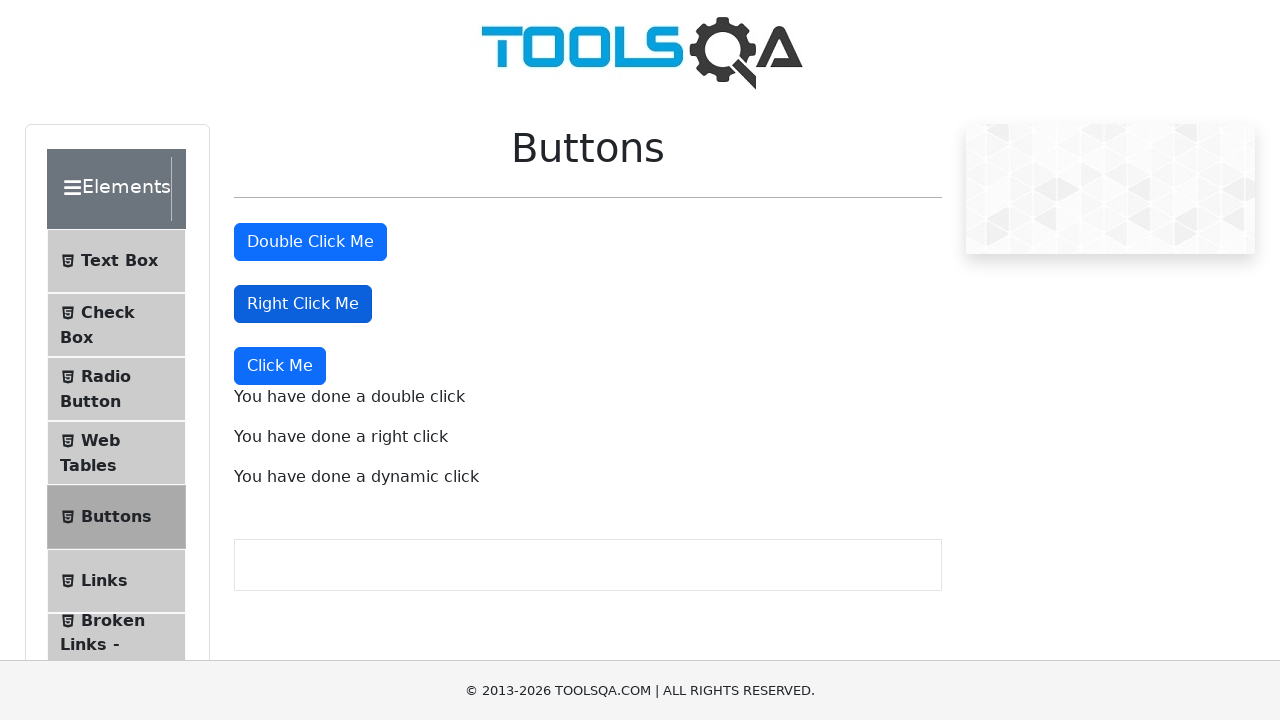

Click success message appeared
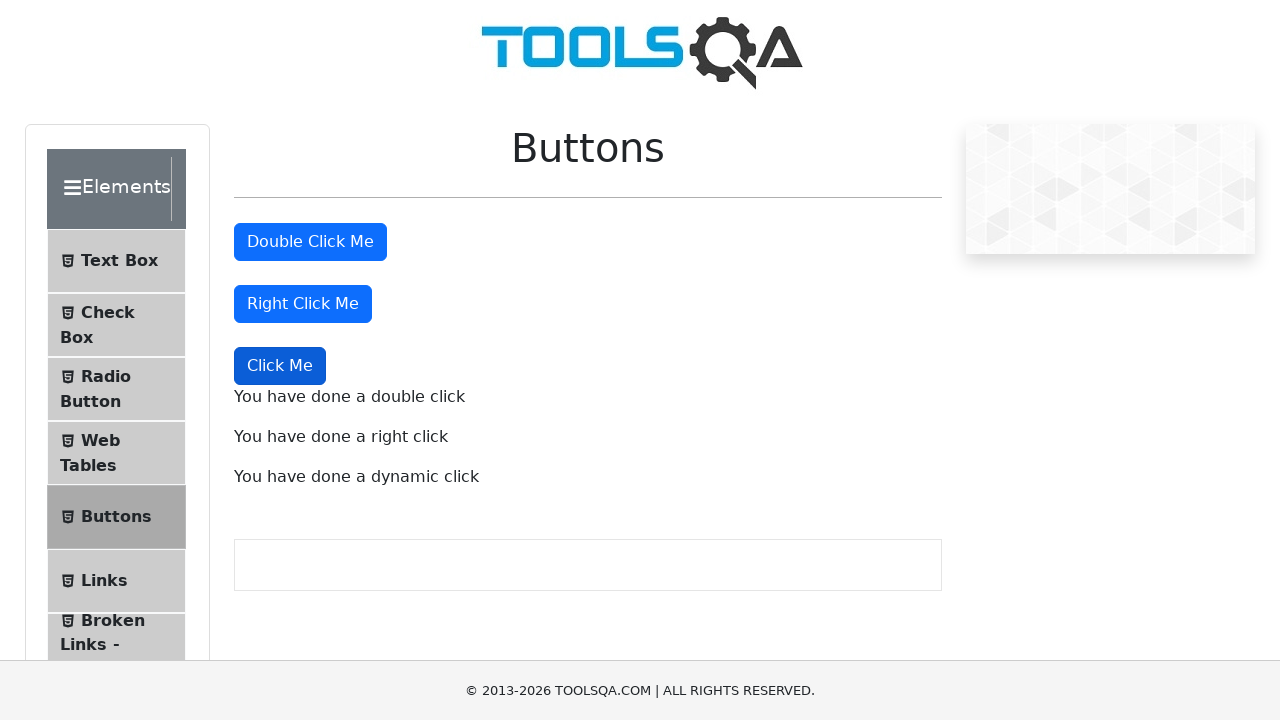

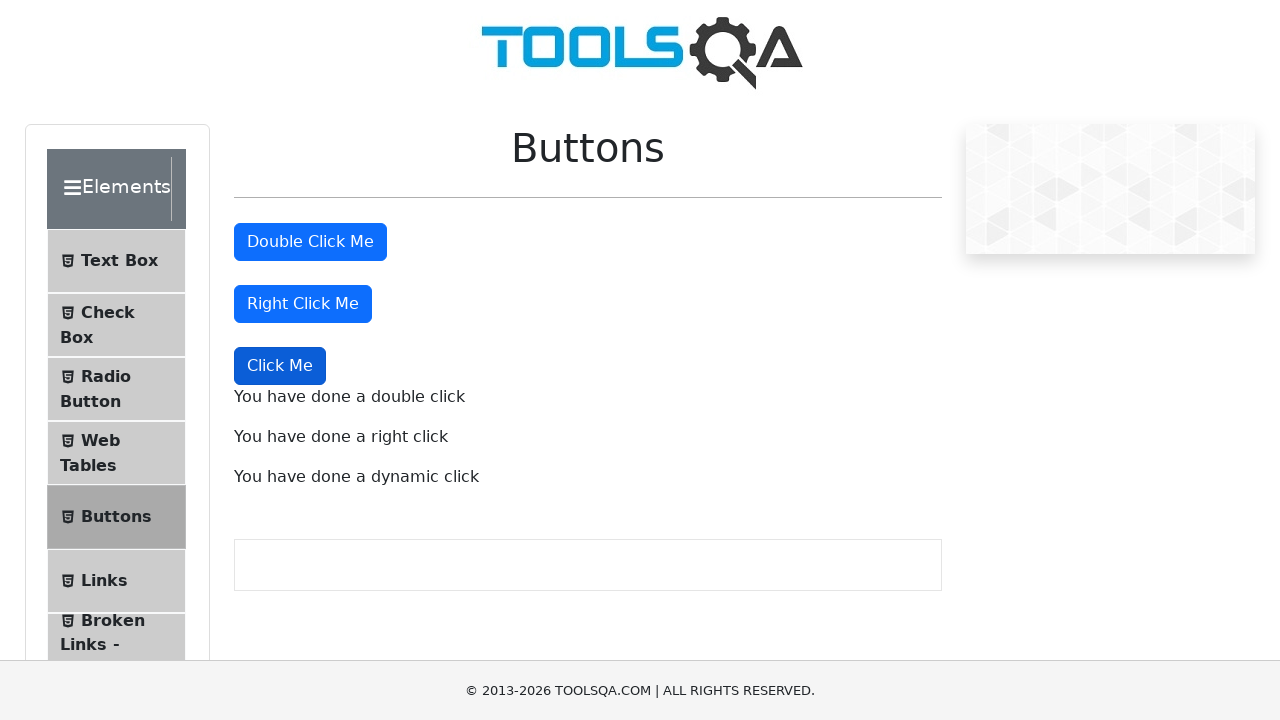